Navigates to the Calley Pro Features page and sets mobile viewport dimensions to verify the page loads correctly on mobile screen size.

Starting URL: https://www.getcalley.com/calley-pro-features/

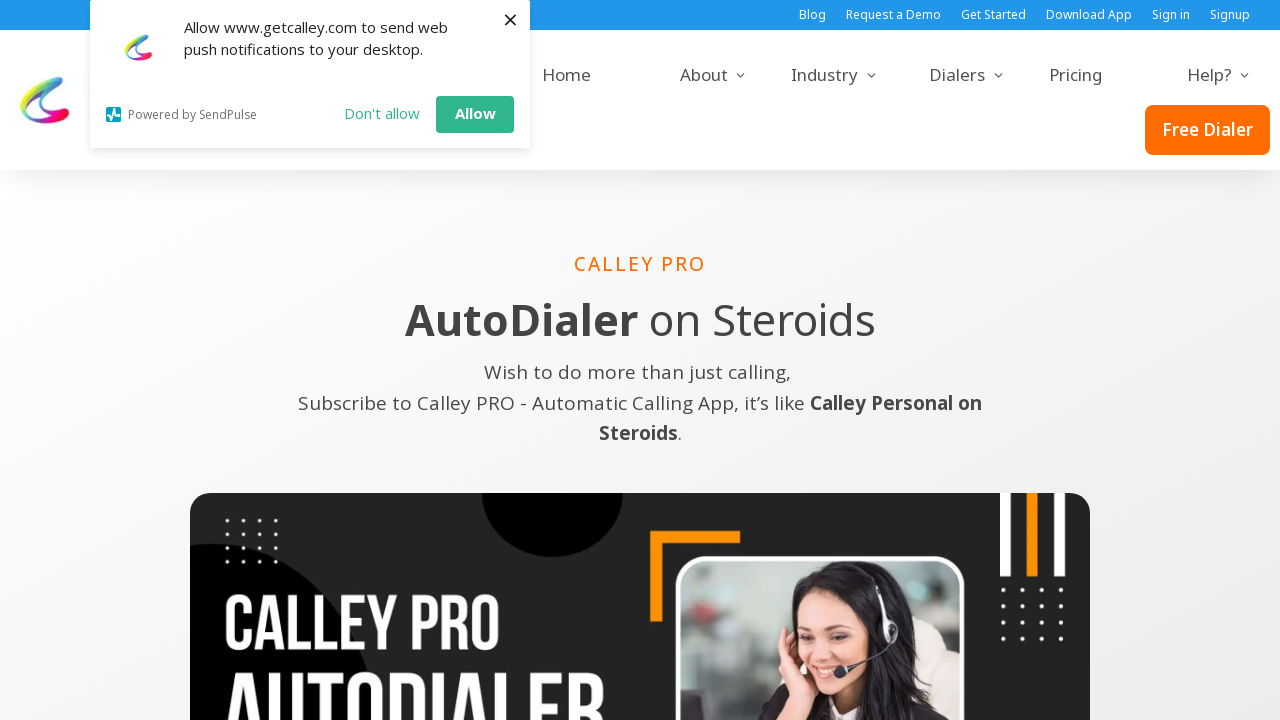

Set viewport to mobile dimensions (360x640)
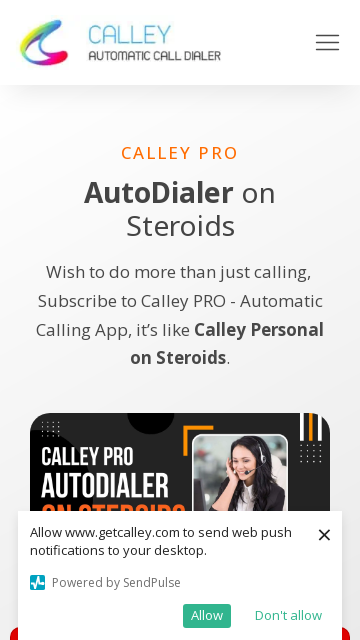

Waited for page content to load on mobile viewport
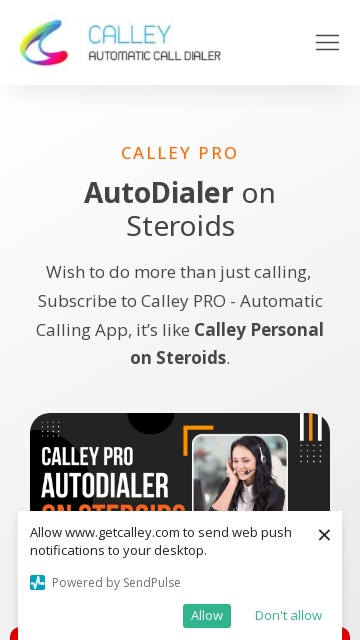

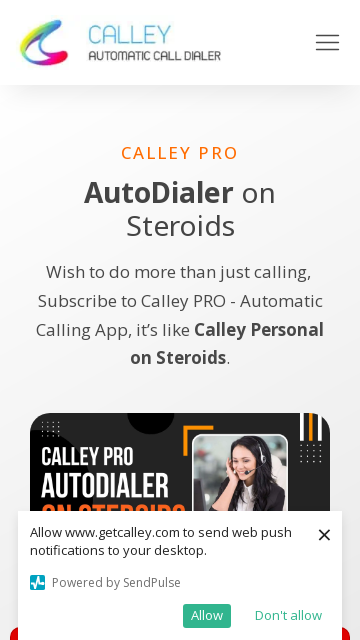